Tests Disappearing Elements page by navigating through all menu items (Home, About, Contact, Portfolio)

Starting URL: https://the-internet.herokuapp.com/

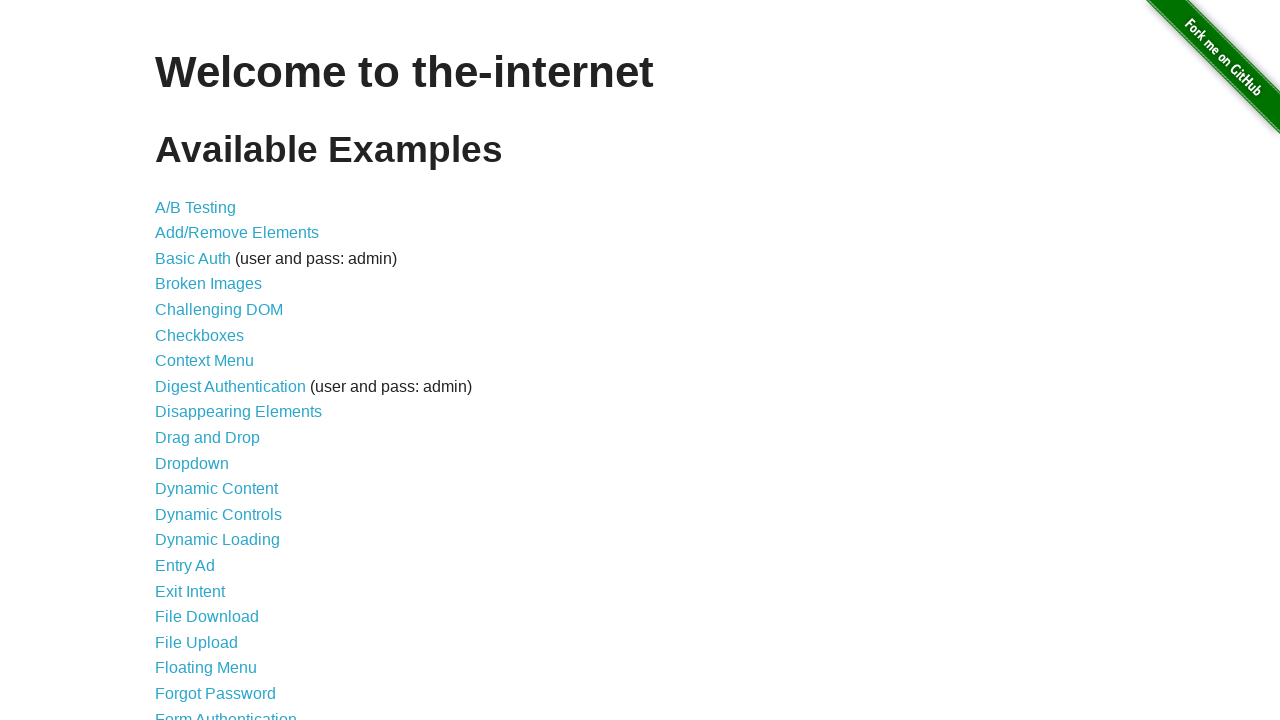

Clicked on Disappearing Elements link at (238, 412) on text=Disappearing Elements
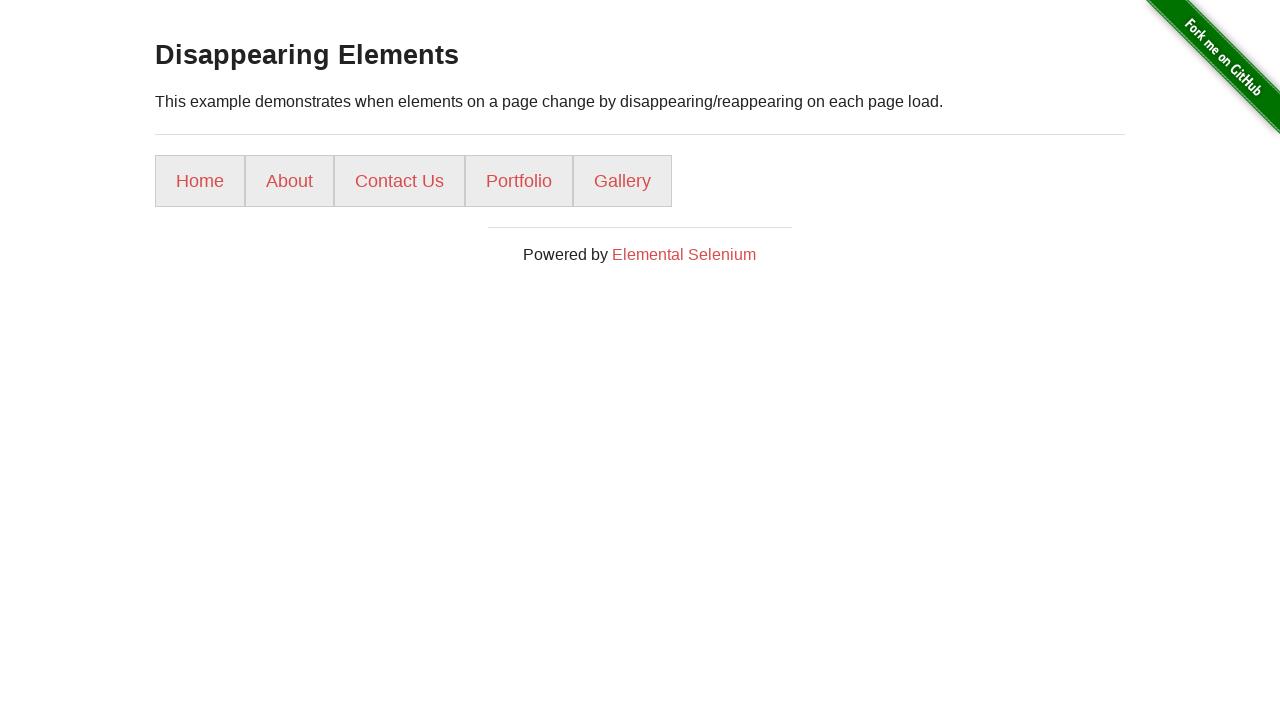

Menu loaded with Home option visible
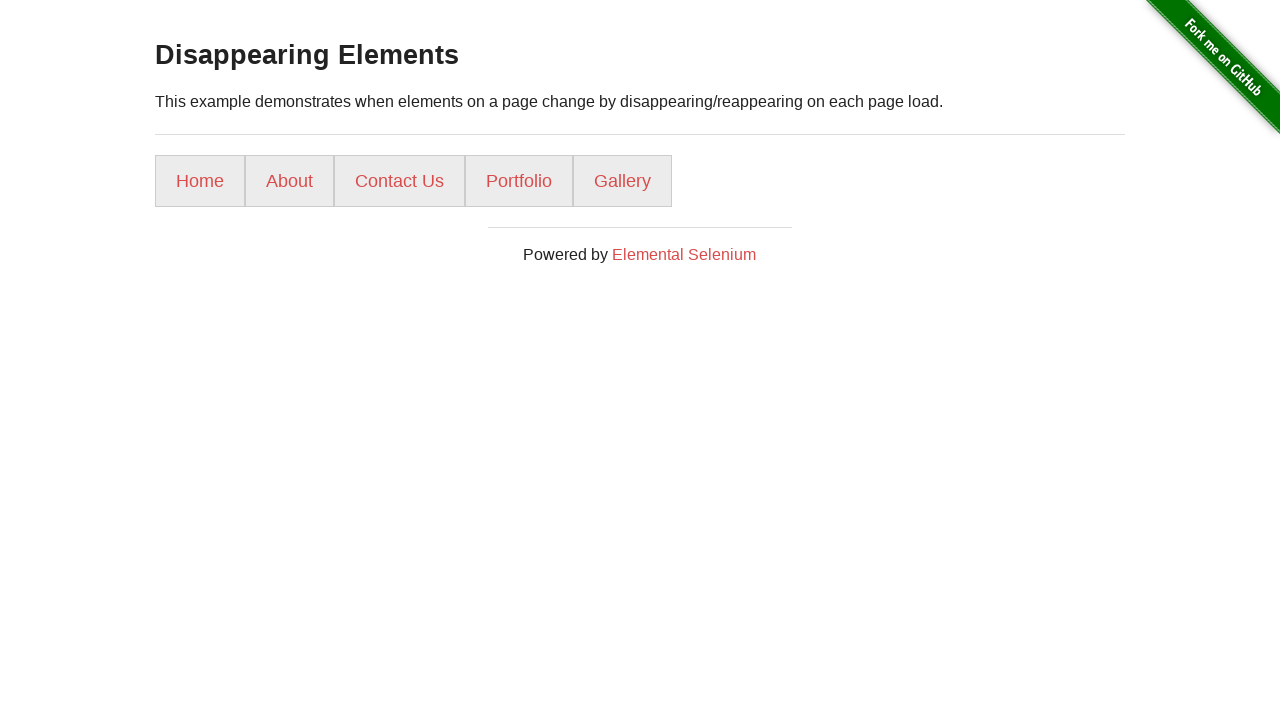

Clicked Home menu item at (200, 181) on text=Home
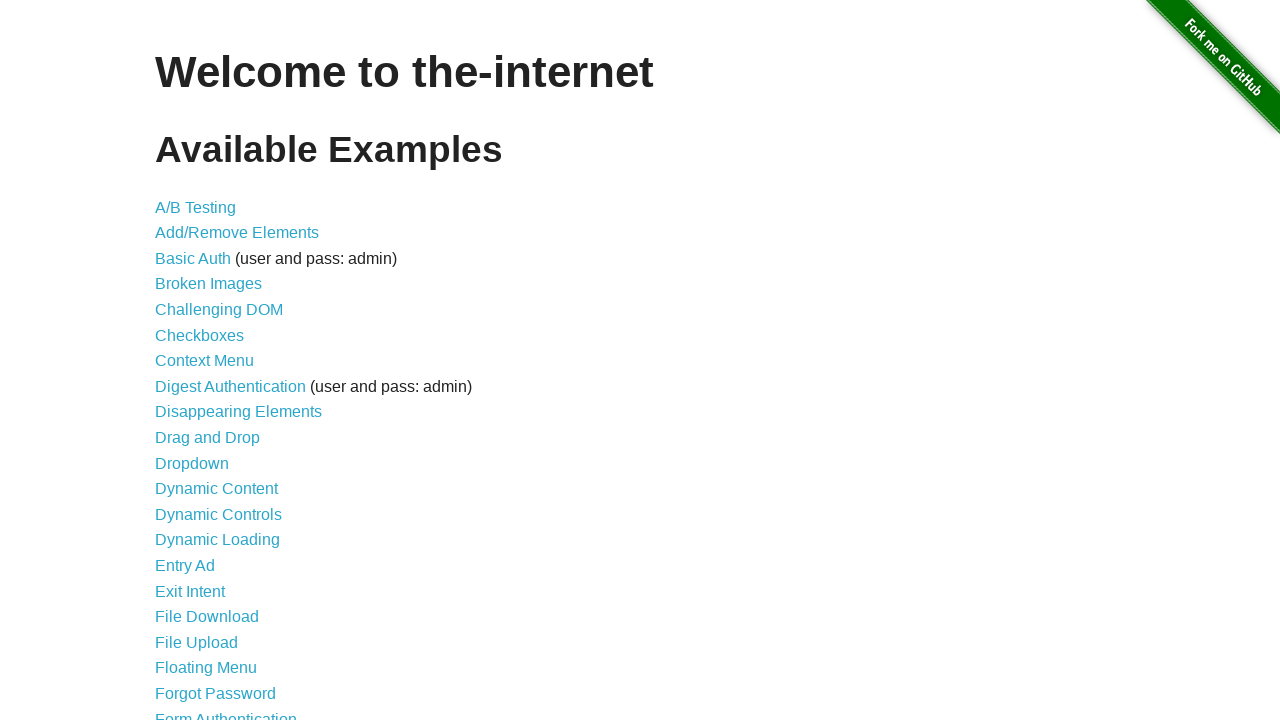

Waited 500ms after clicking Home
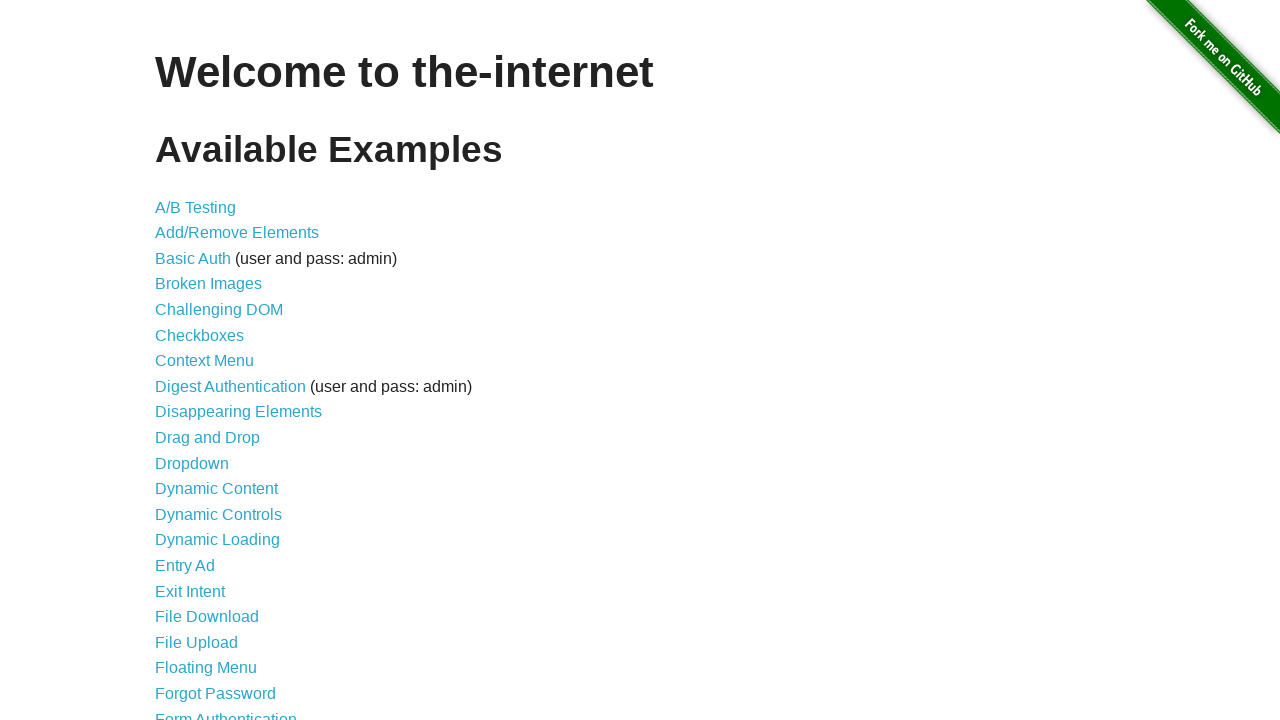

Navigated back to Disappearing Elements page
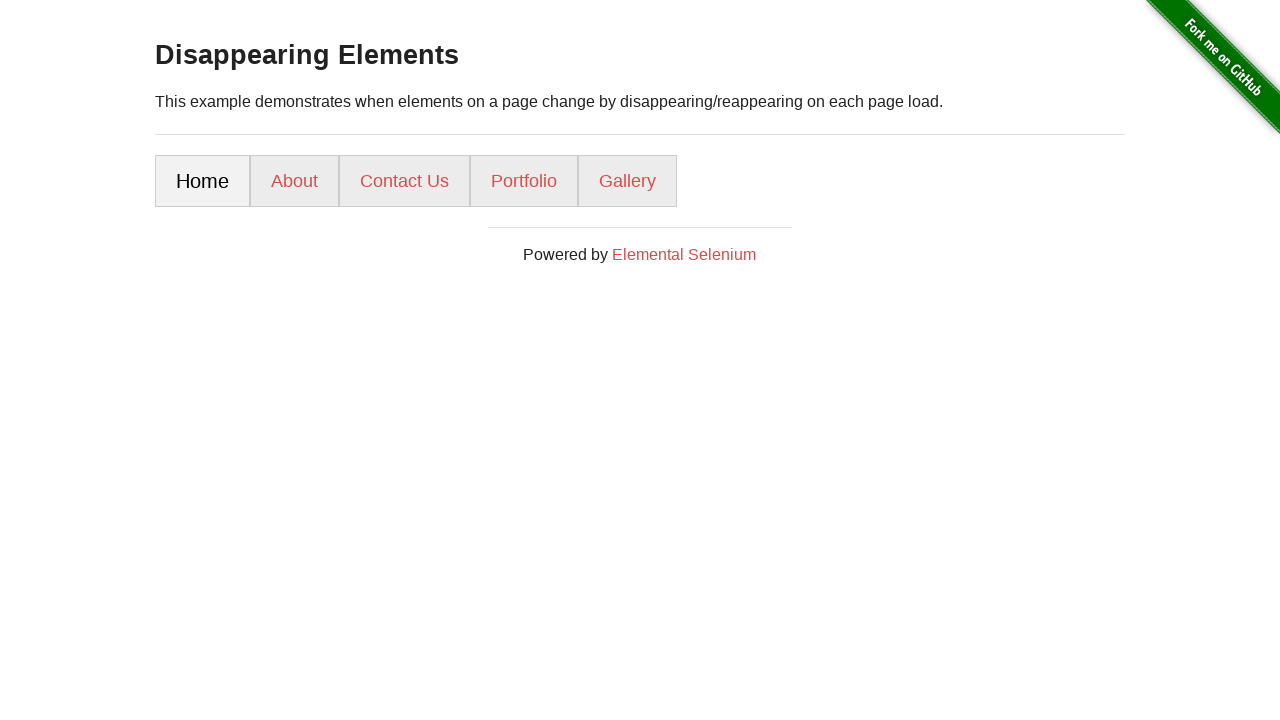

Clicked About menu item at (294, 181) on text=About
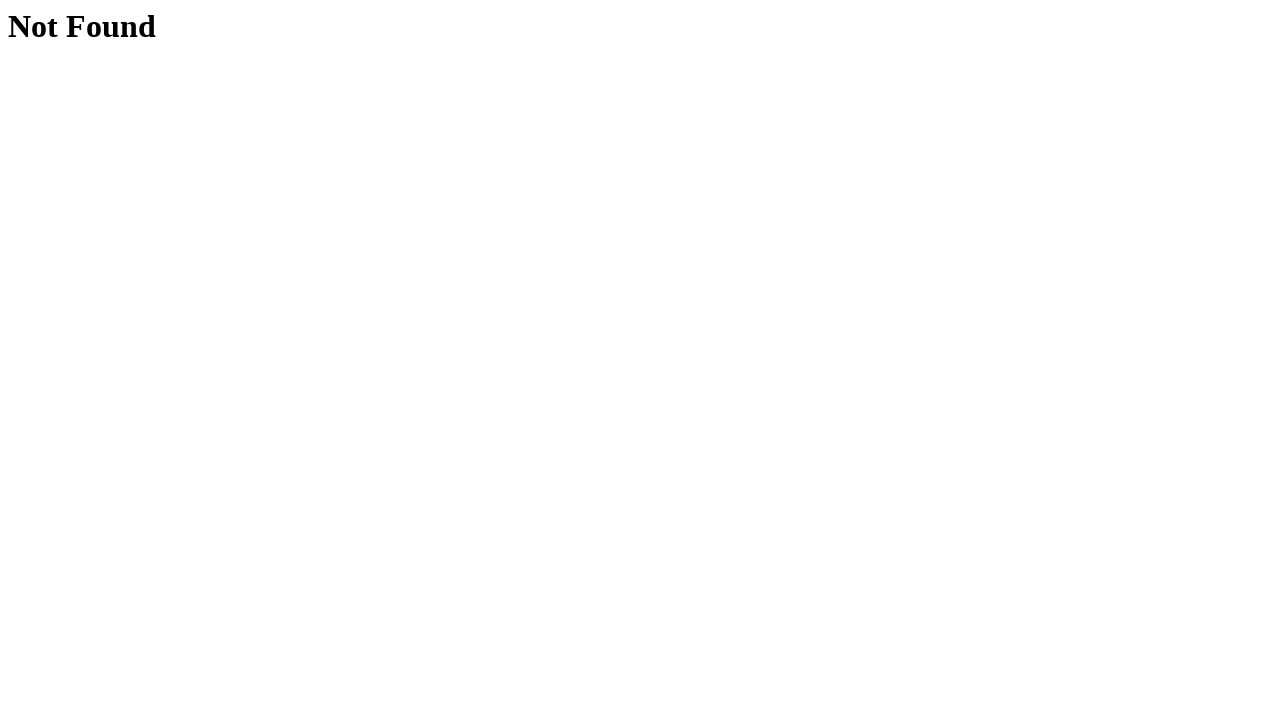

Waited 500ms after clicking About
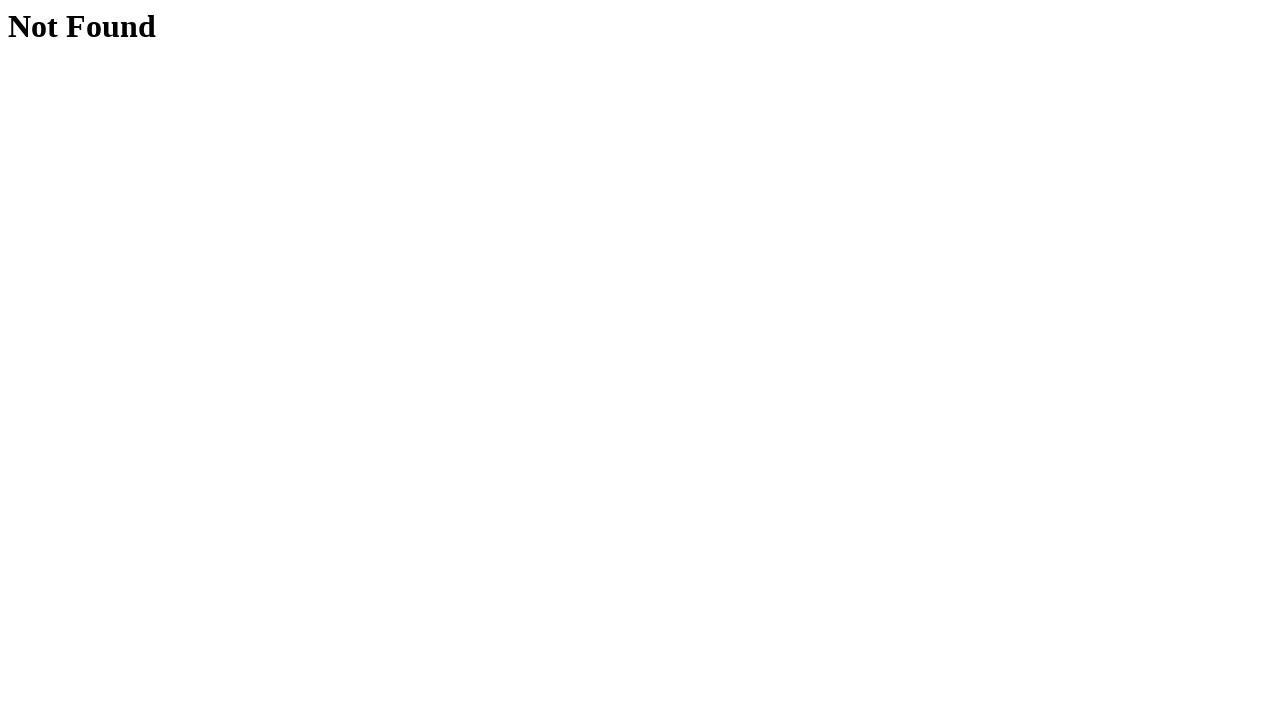

Navigated back to Disappearing Elements page
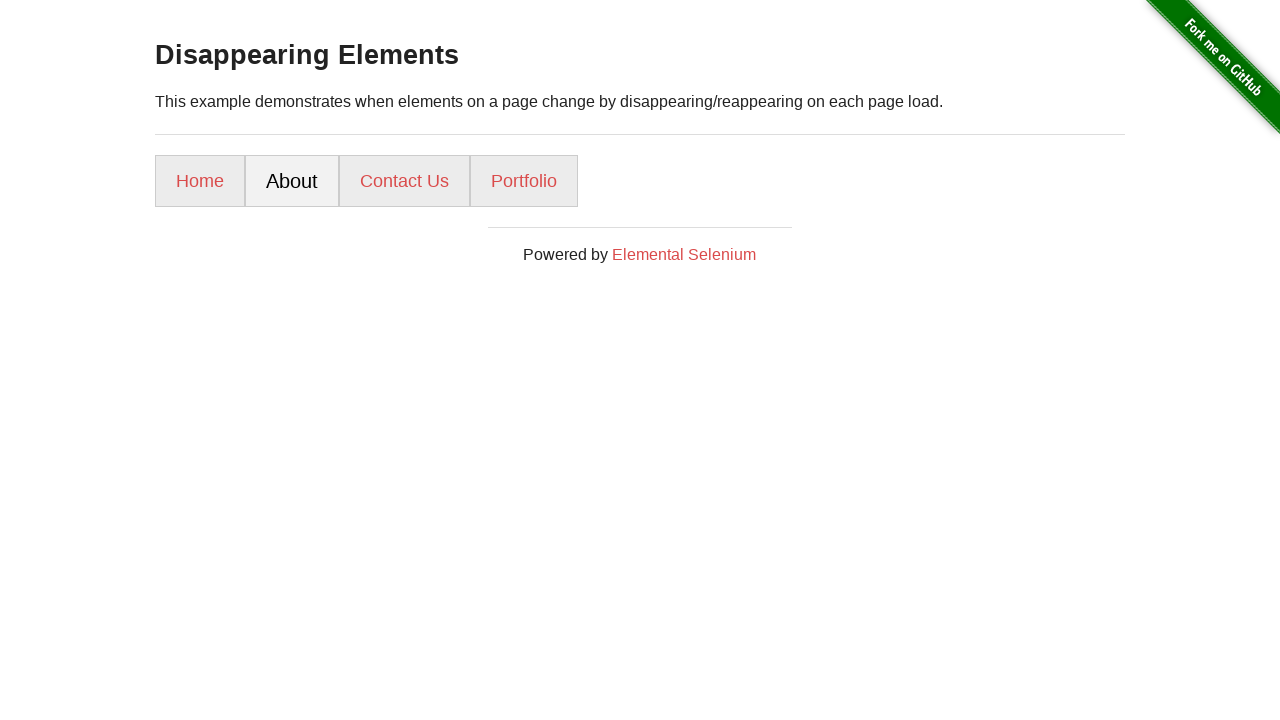

Clicked Contact Us menu item at (404, 181) on text=Contact Us
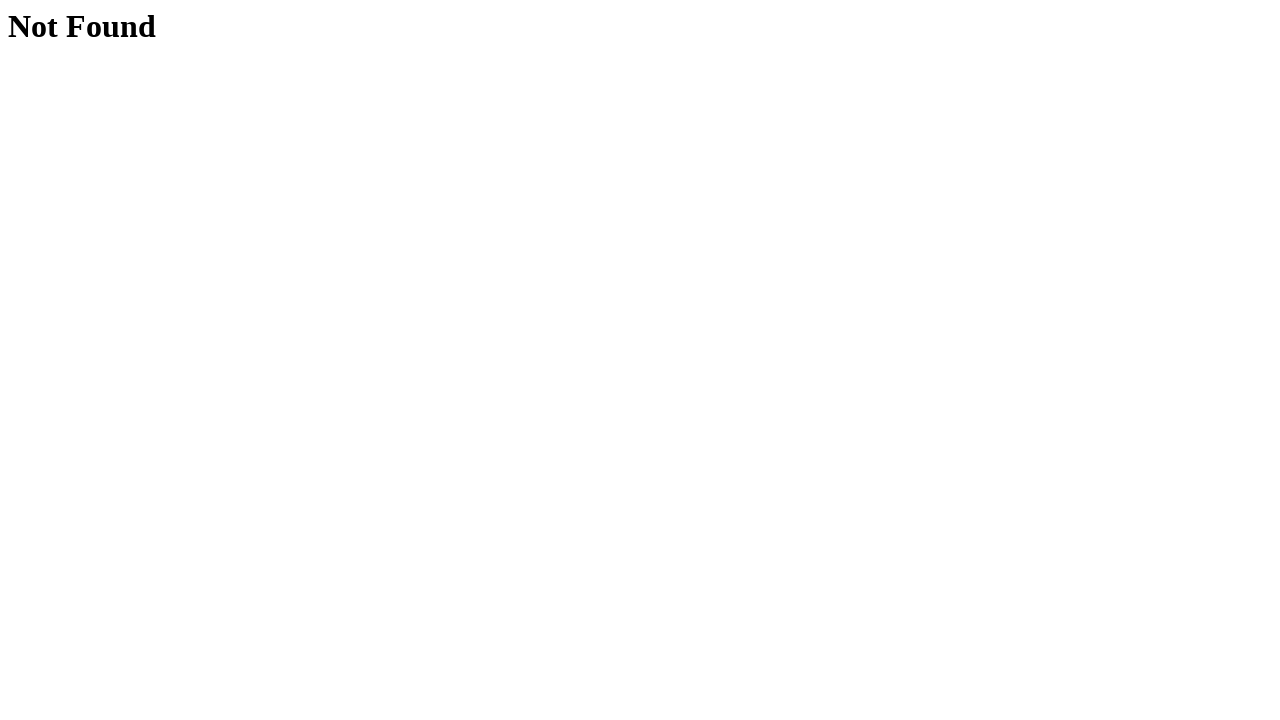

Waited 500ms after clicking Contact Us
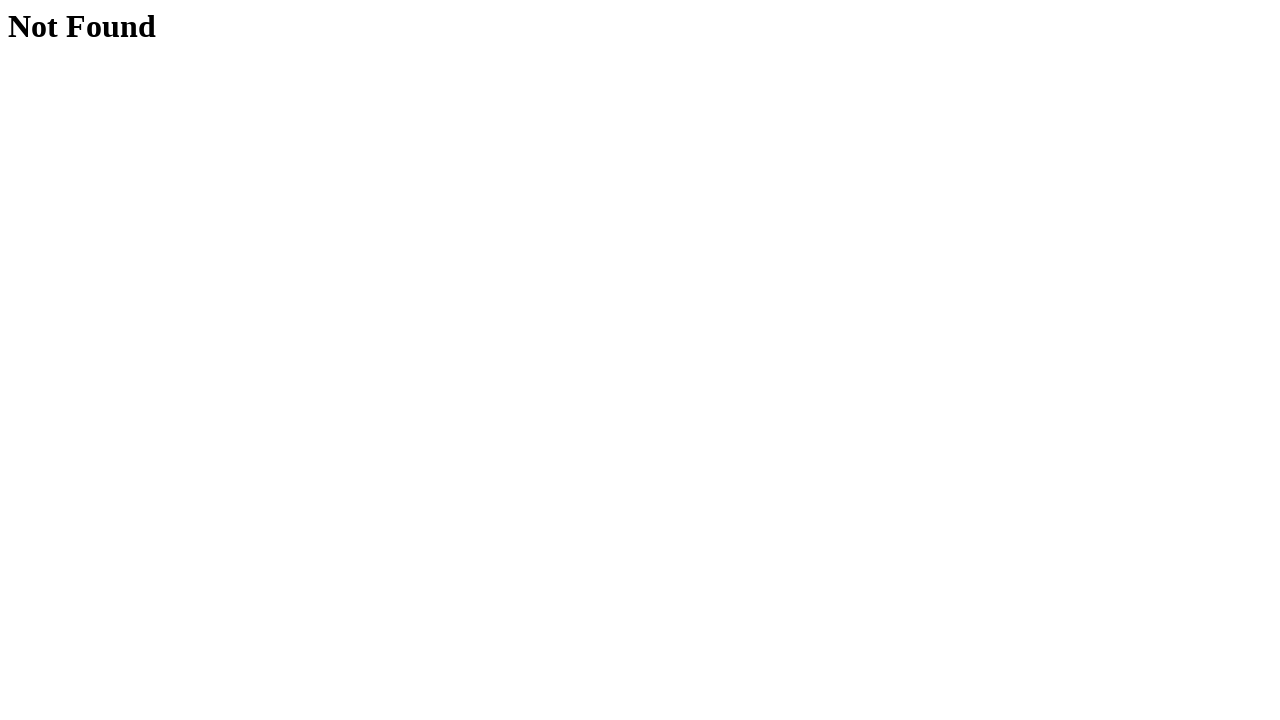

Navigated back to Disappearing Elements page
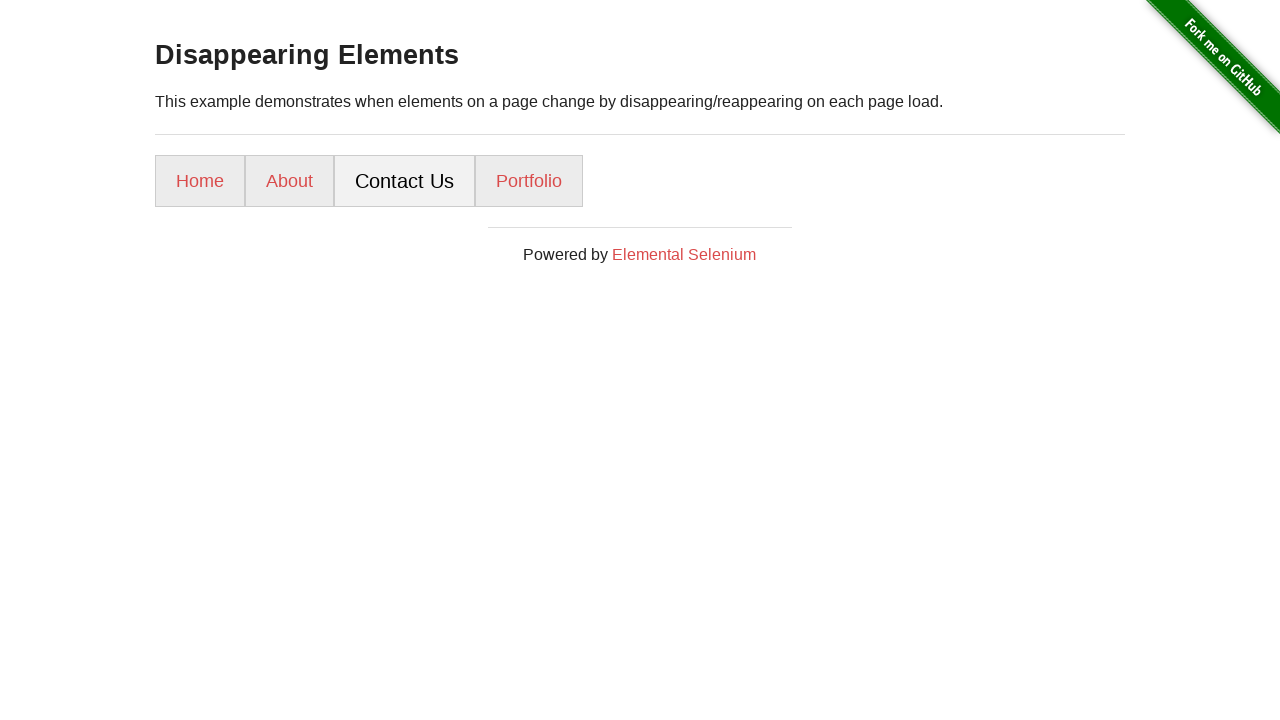

Clicked Portfolio menu item at (529, 181) on text=Portfolio
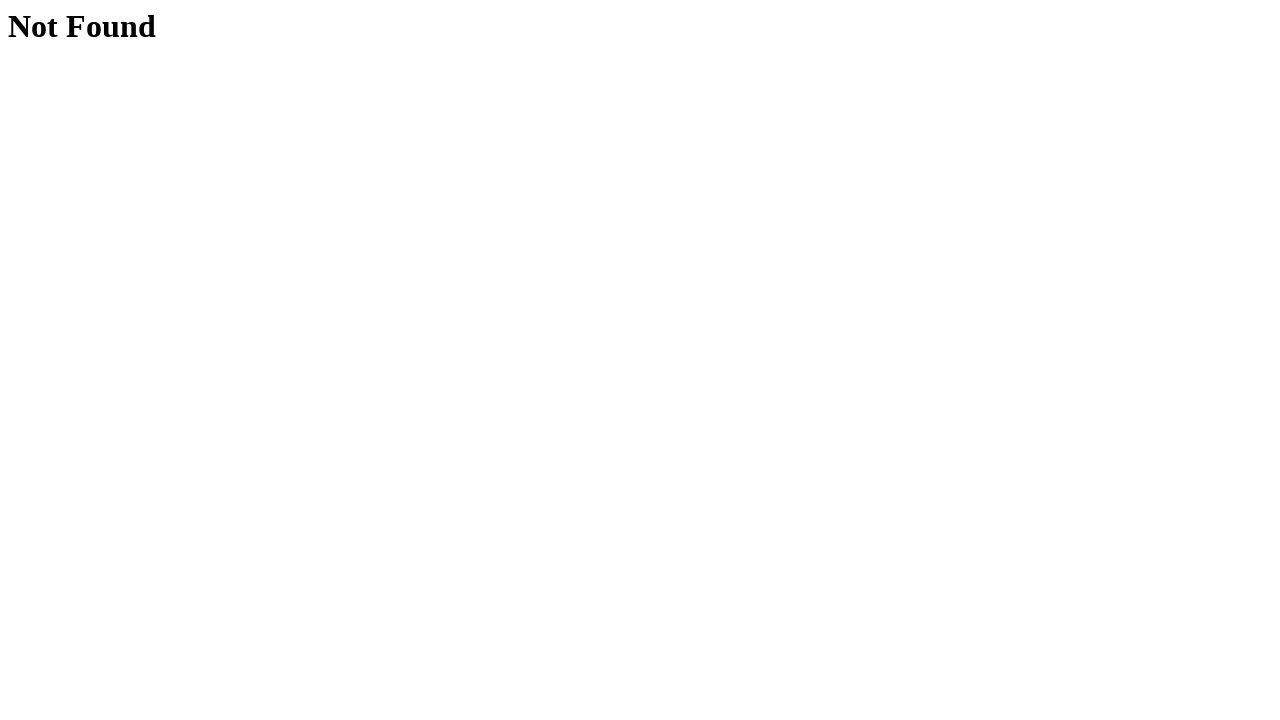

Waited 500ms after clicking Portfolio
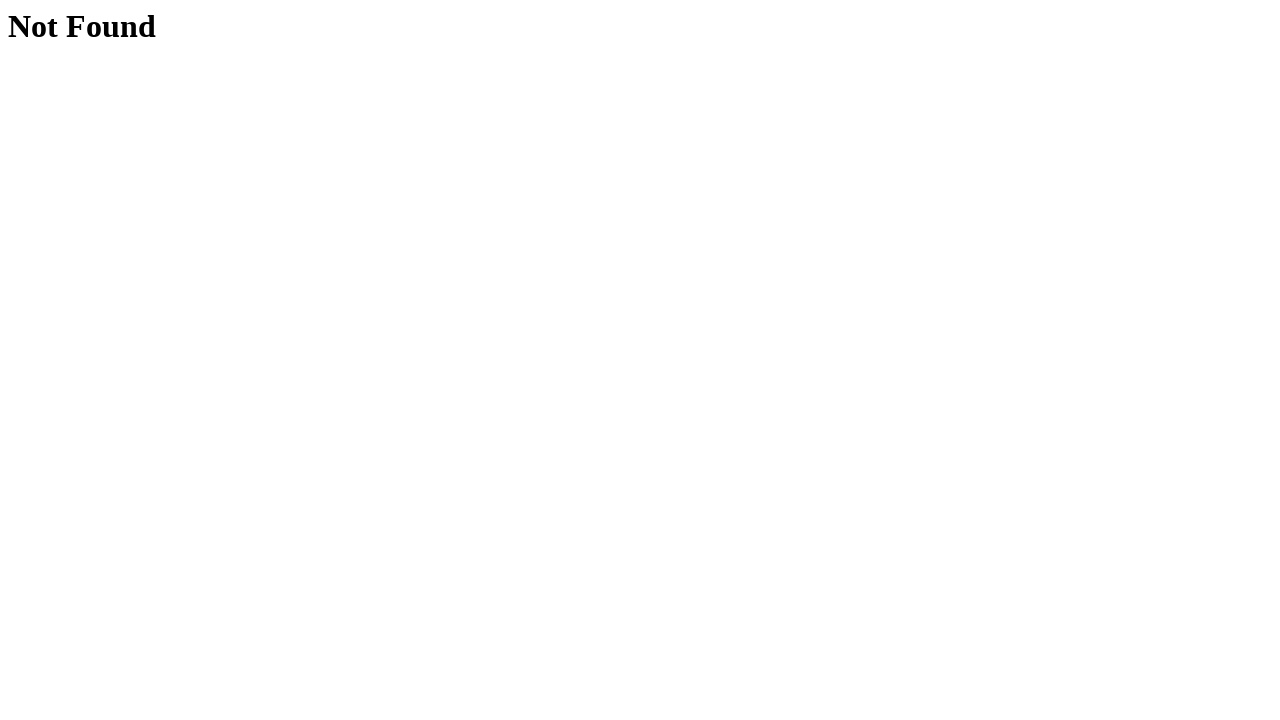

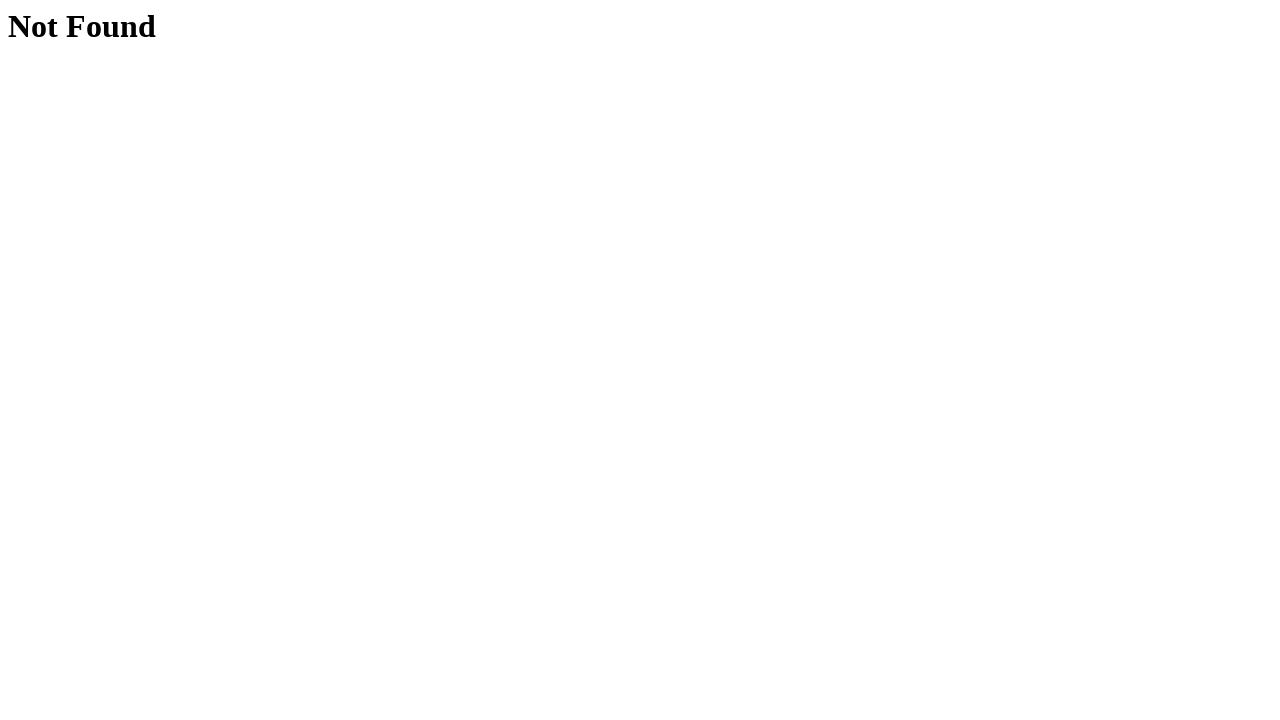